Navigates to OkToFly drone flying conditions page, accepts the license agreement, and verifies forecast content loads.

Starting URL: https://oktofly.com/loc/60.004541,-111.823387

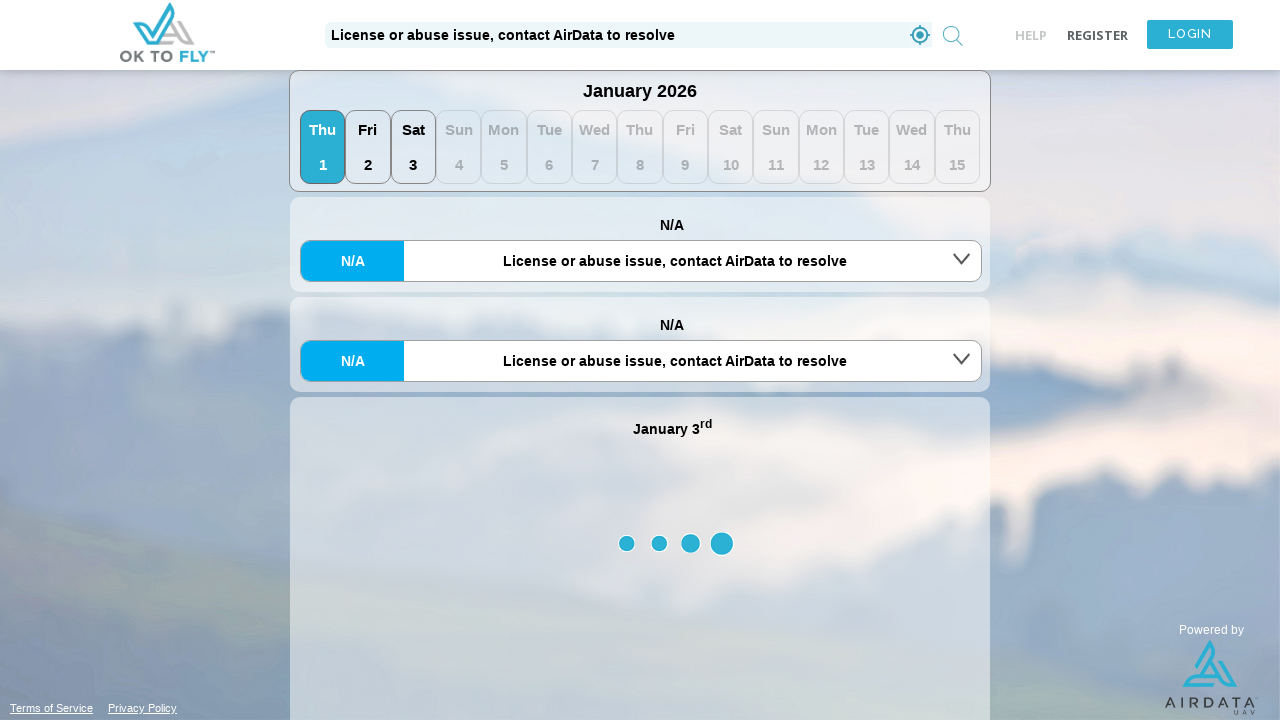

Waited for page to fully load (networkidle)
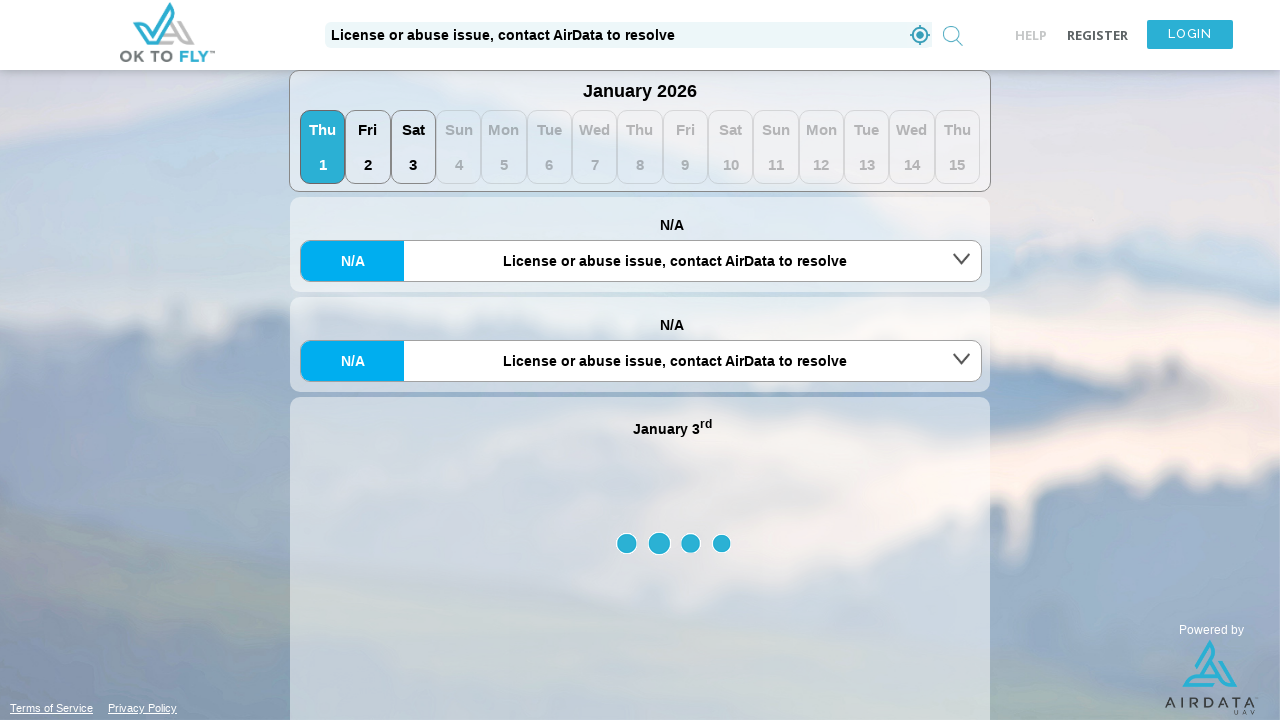

Clicked license agreement acceptance button at (776, 448) on #acceptlicense
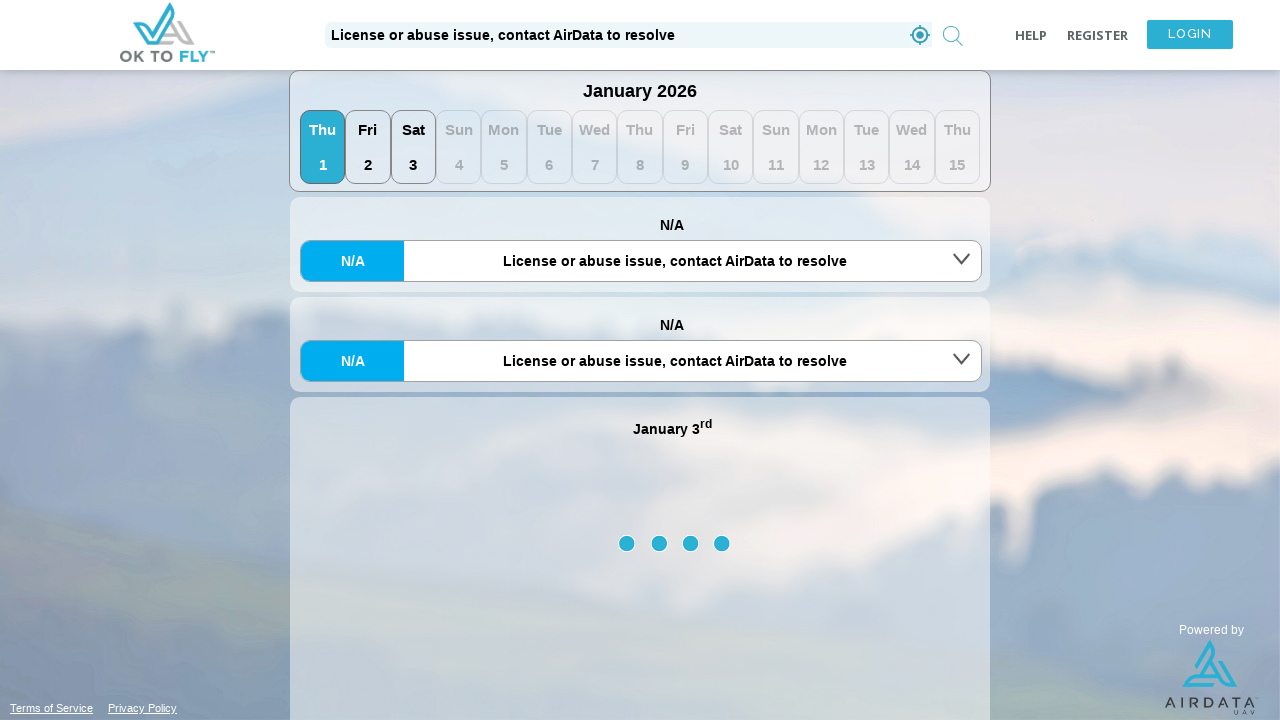

Moved mouse away to clear hover effects at (0, 0)
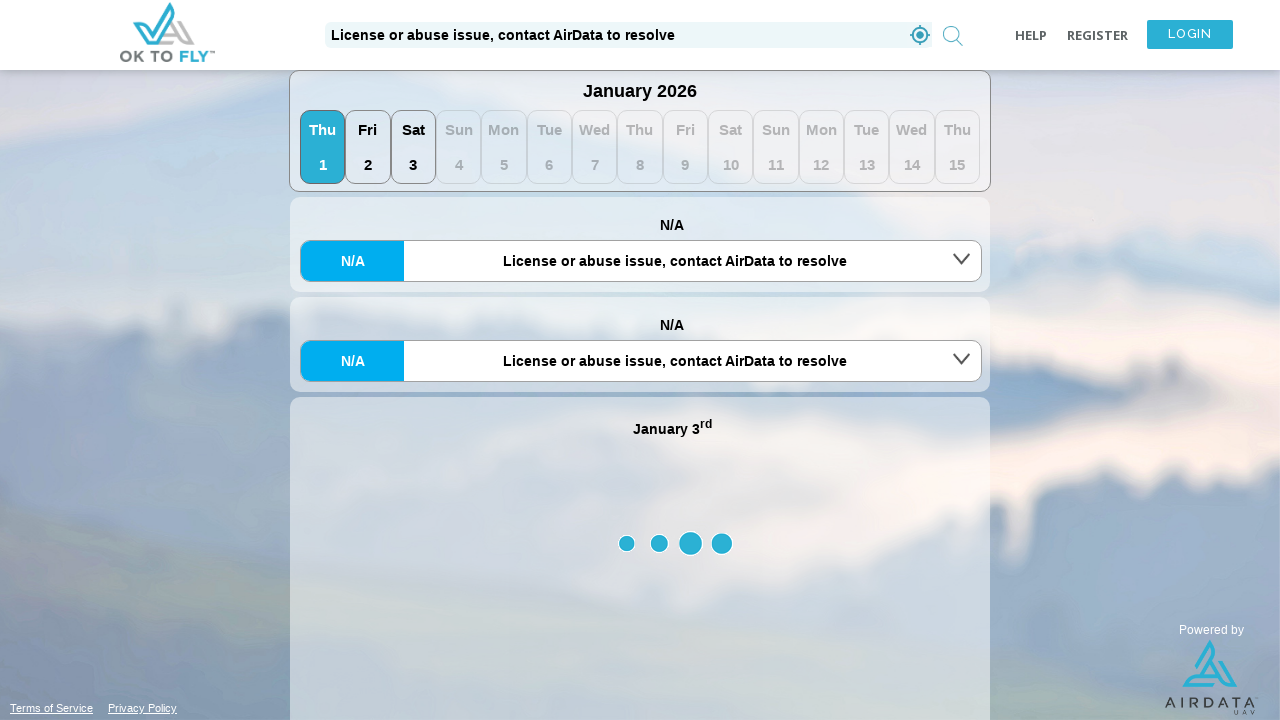

Waited for forecast time label to load
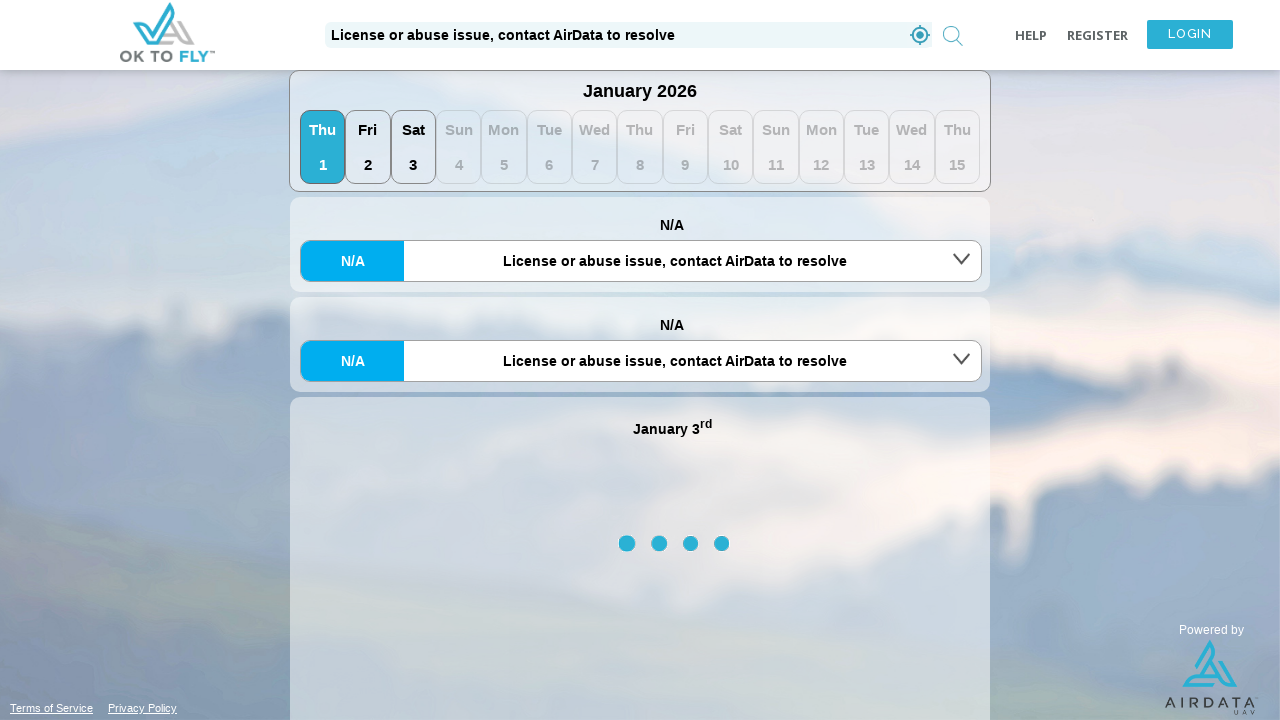

Date selector canvas loaded
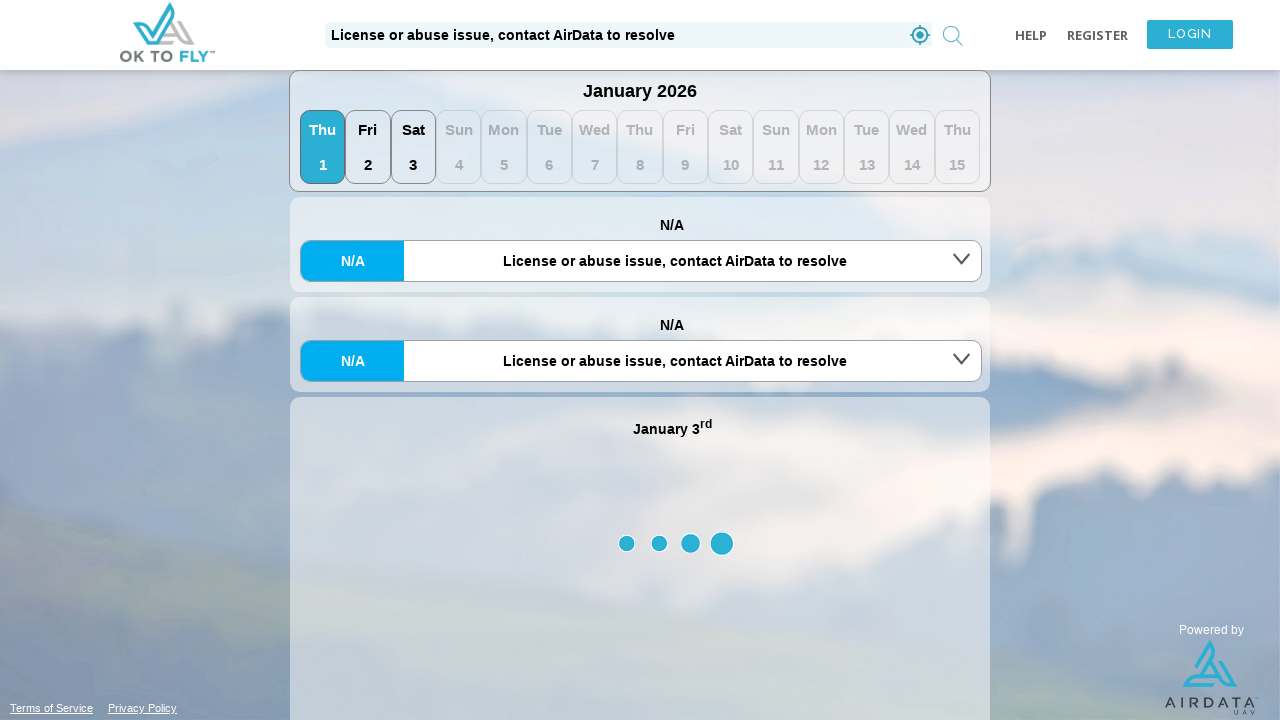

Forecast timeslot container loaded
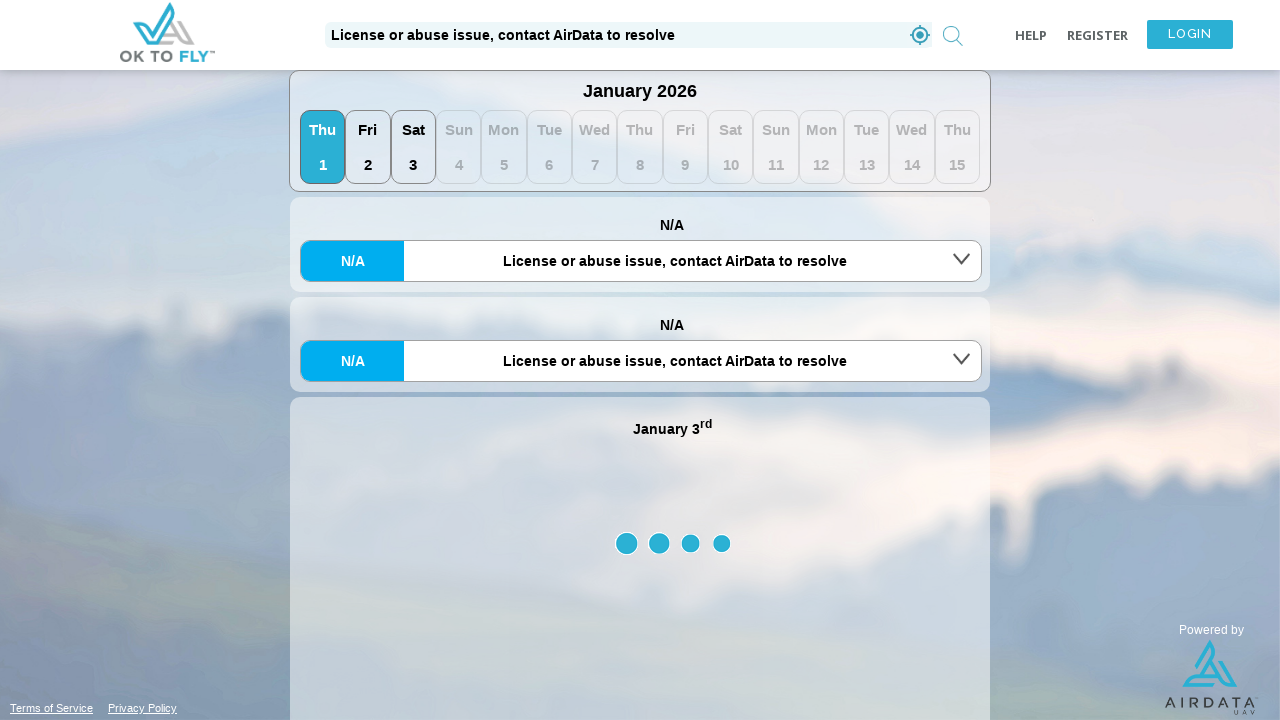

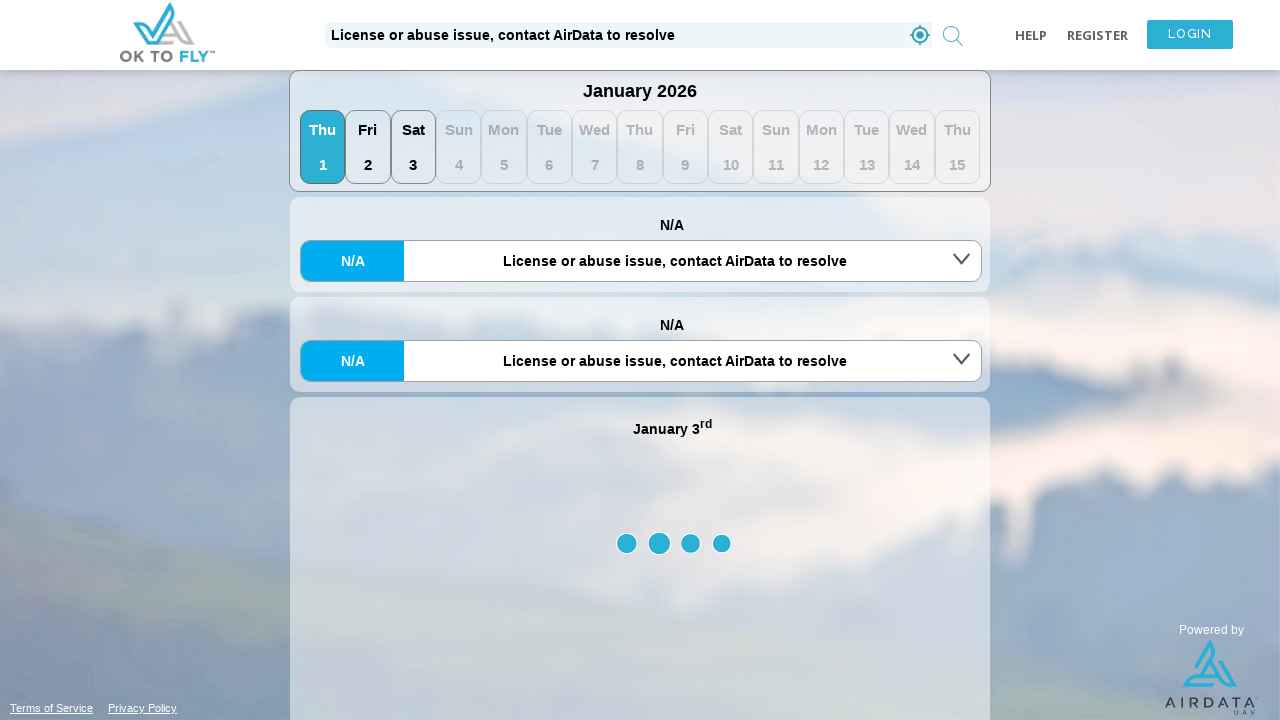